Tests searching for python/cpython repository and clicking through to the actual repository page

Starting URL: https://github.com/

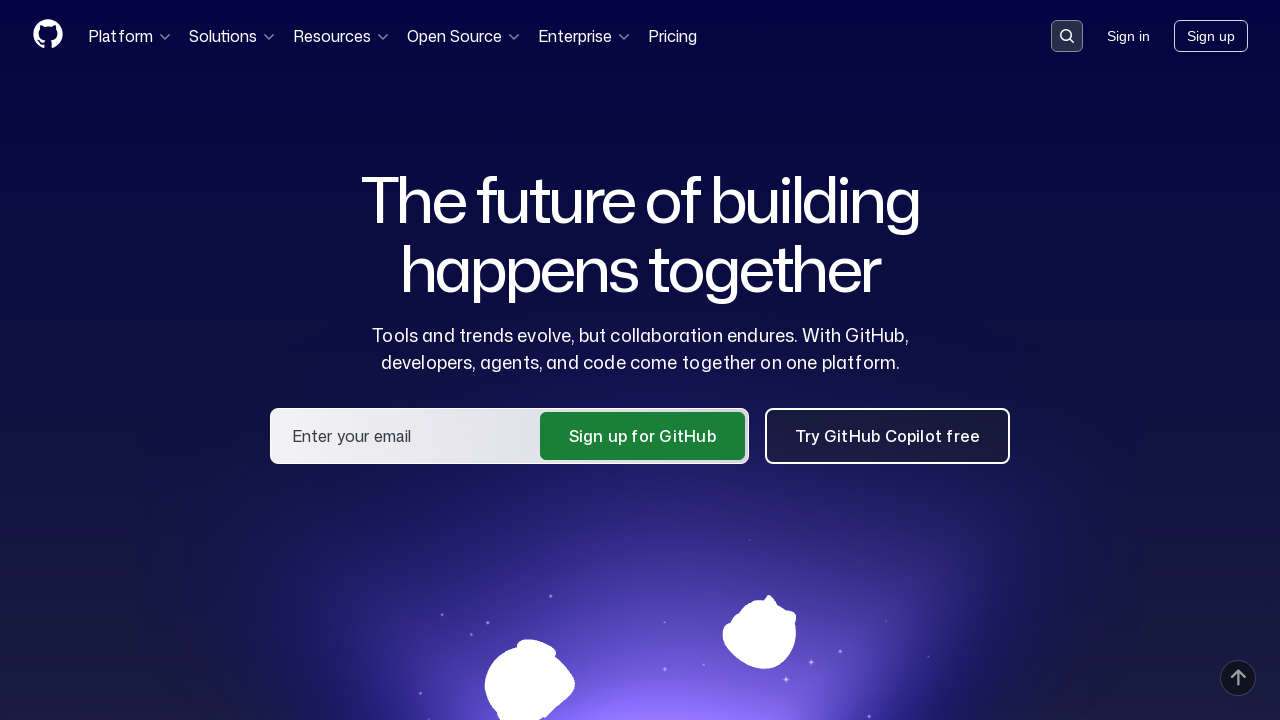

Clicked search button to activate search at (1067, 36) on button[data-target='qbsearch-input.inputButton']
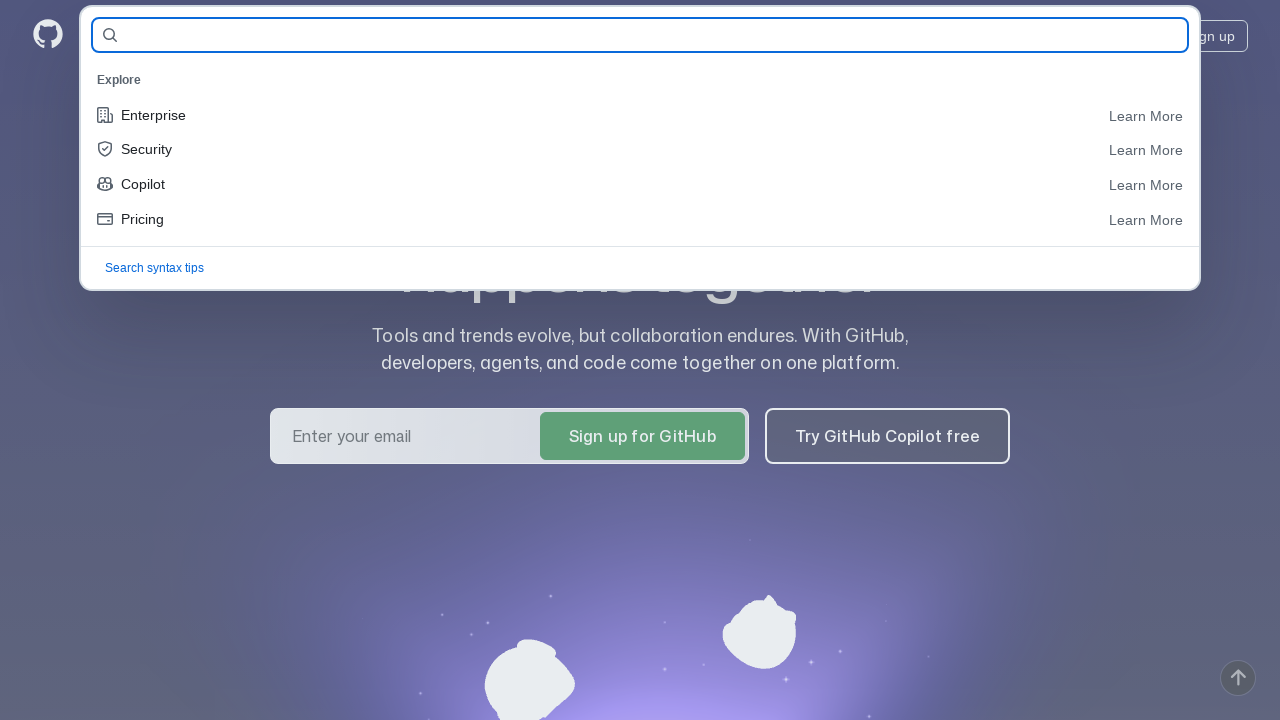

Filled search input with 'python/cpython' on input[name='query-builder-test']
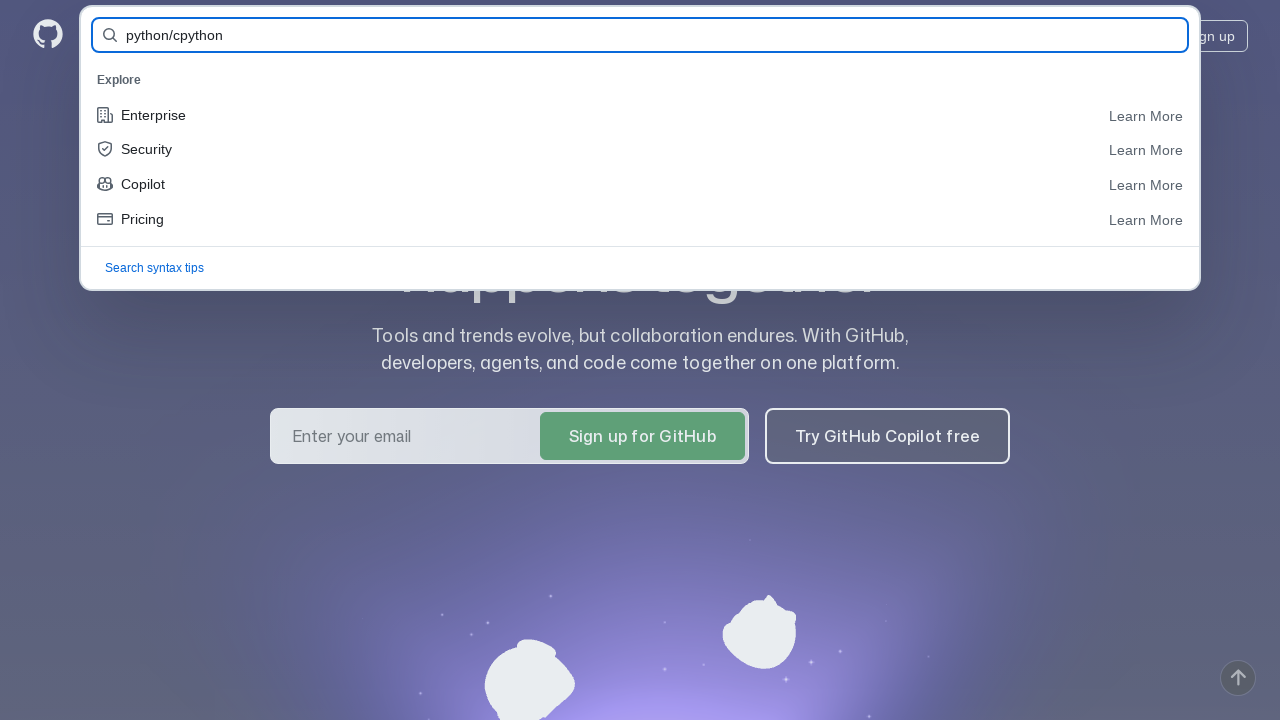

Pressed Enter to submit search query on input[name='query-builder-test']
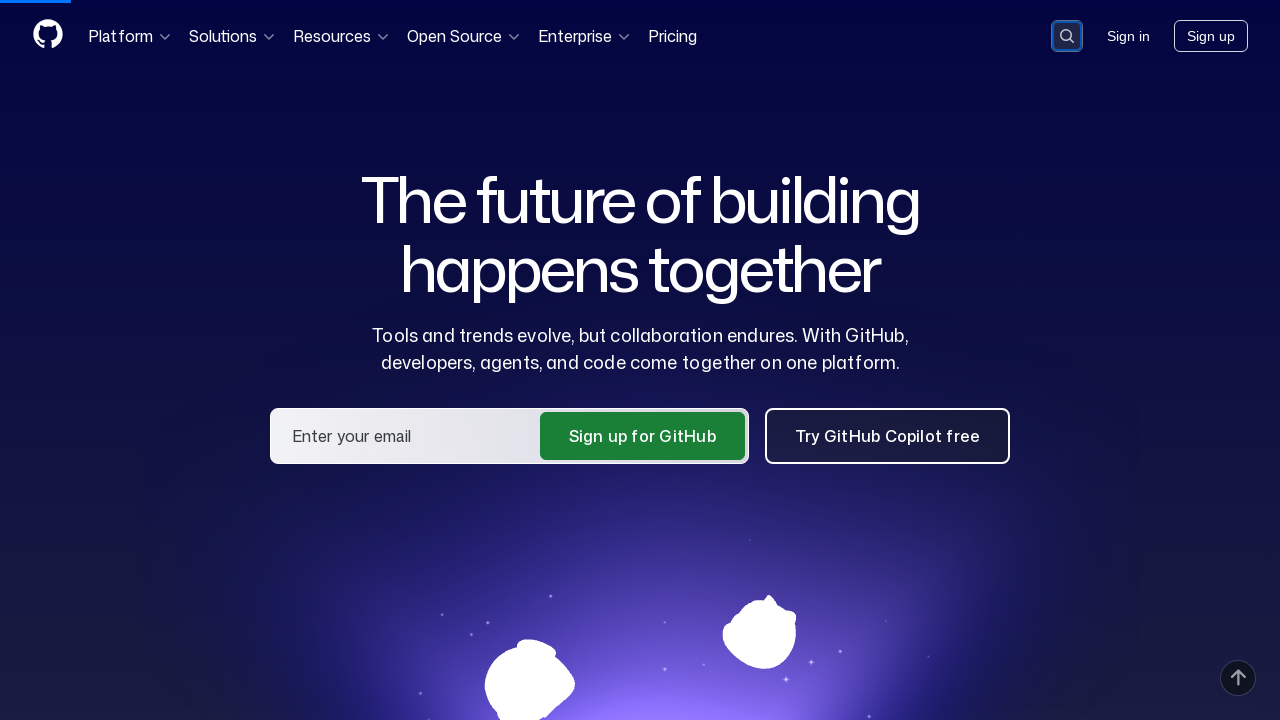

Search results loaded and python/cpython repository link appeared
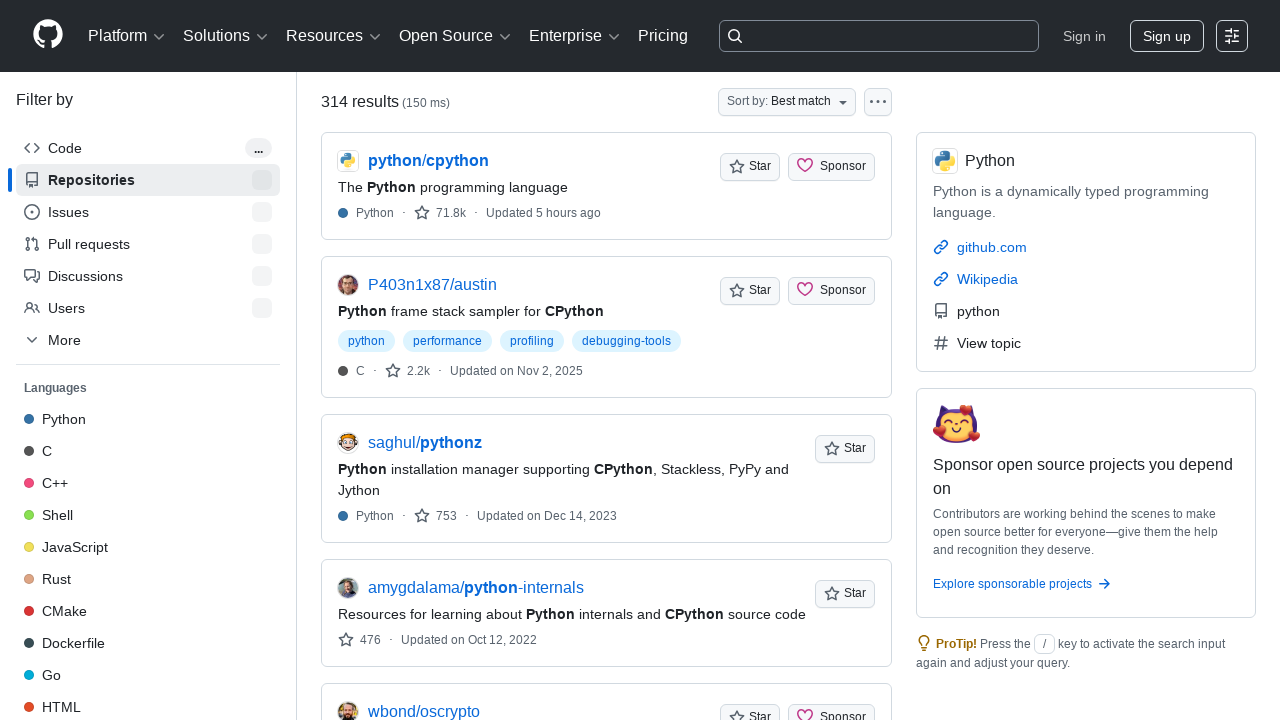

Clicked on python/cpython repository link from search results at (428, 161) on a[href='/python/cpython']
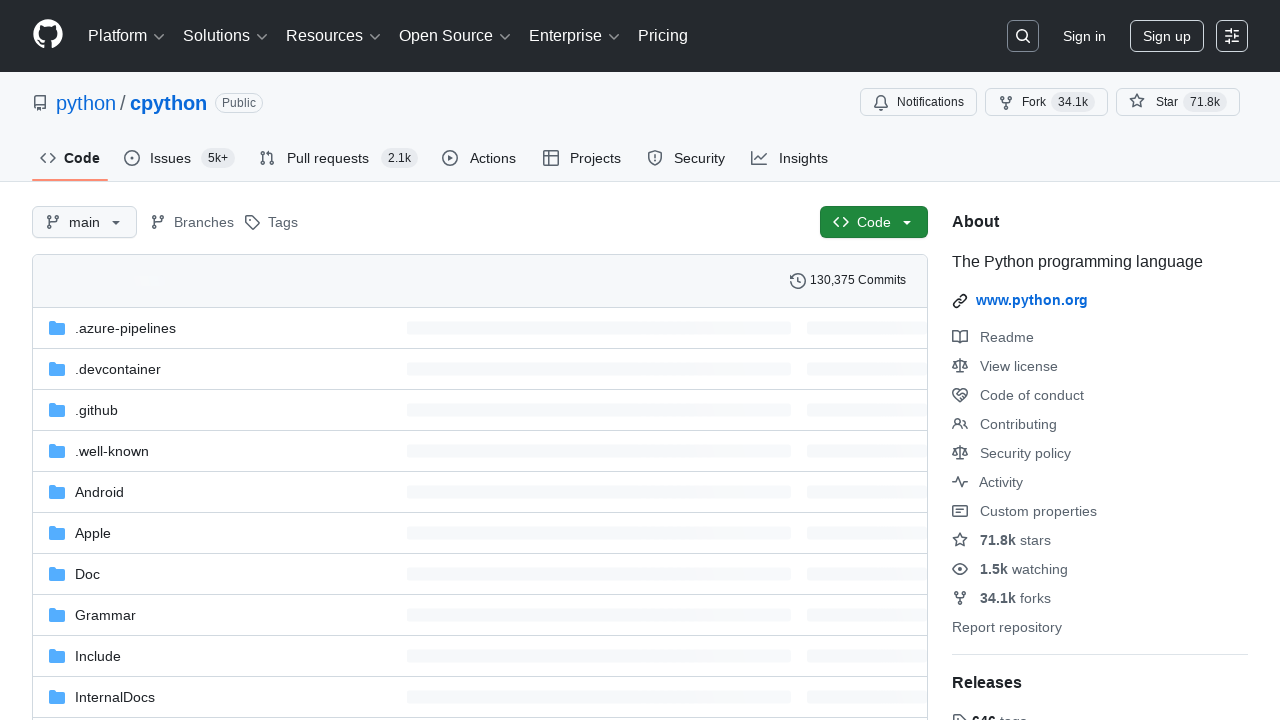

Successfully navigated to python/cpython repository page
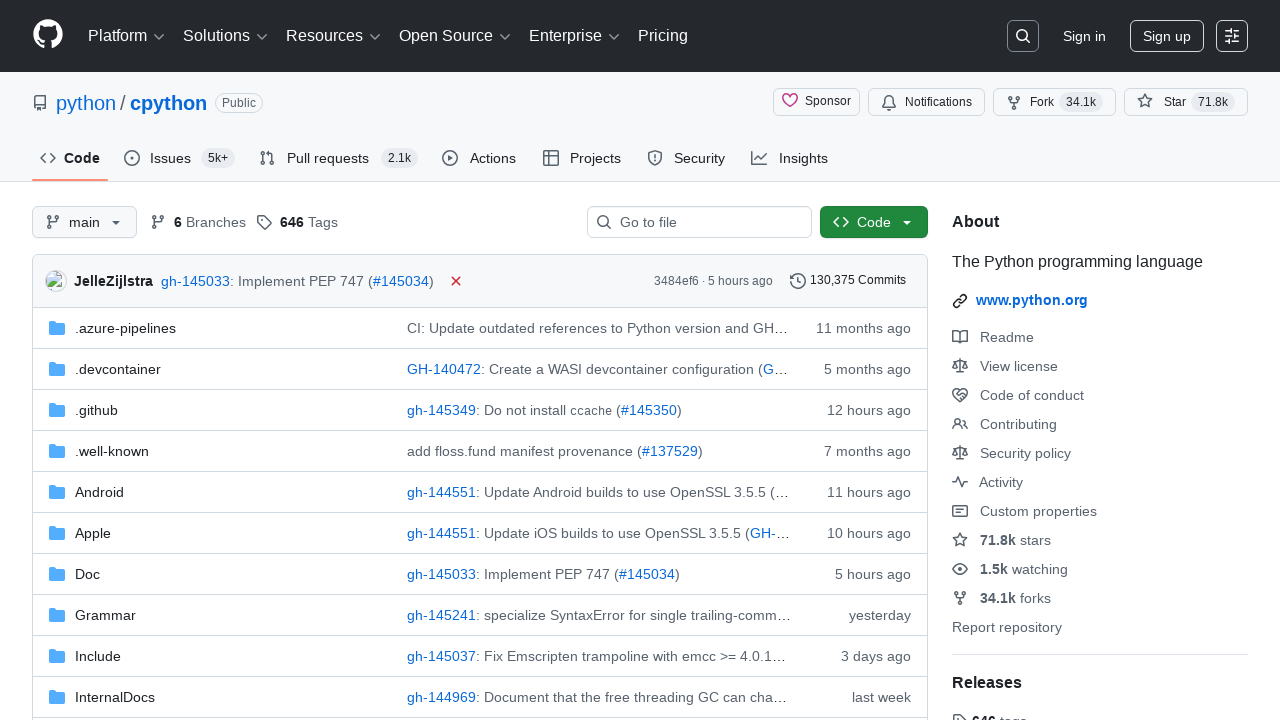

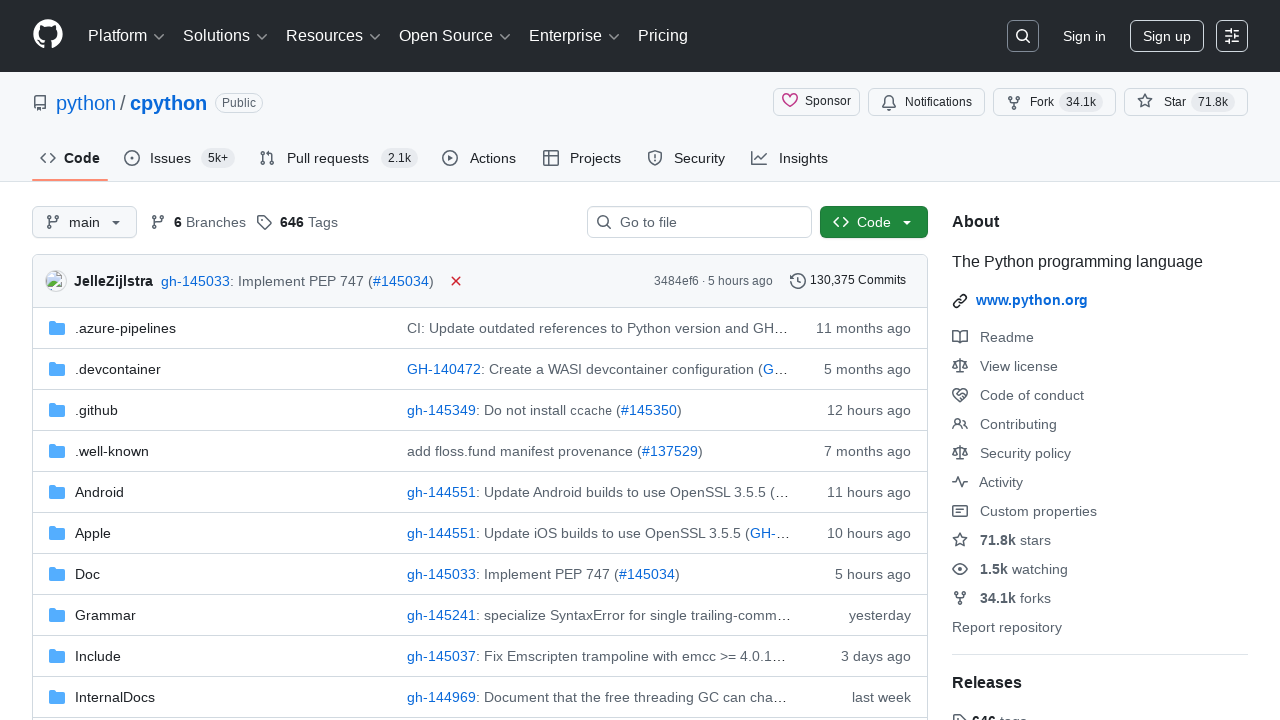